Tests hover functionality by hovering over the first avatar image and verifying that additional user information (figcaption) becomes visible.

Starting URL: http://the-internet.herokuapp.com/hovers

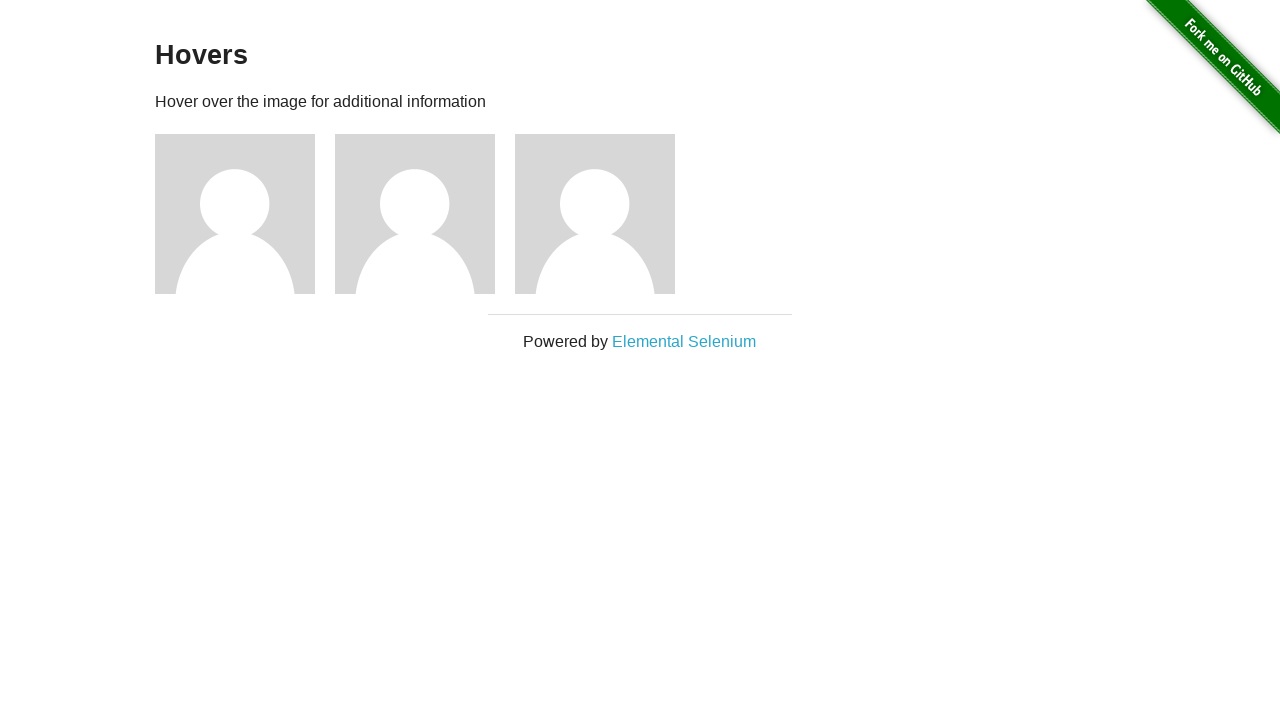

Hovered over the first avatar image at (245, 214) on .figure >> nth=0
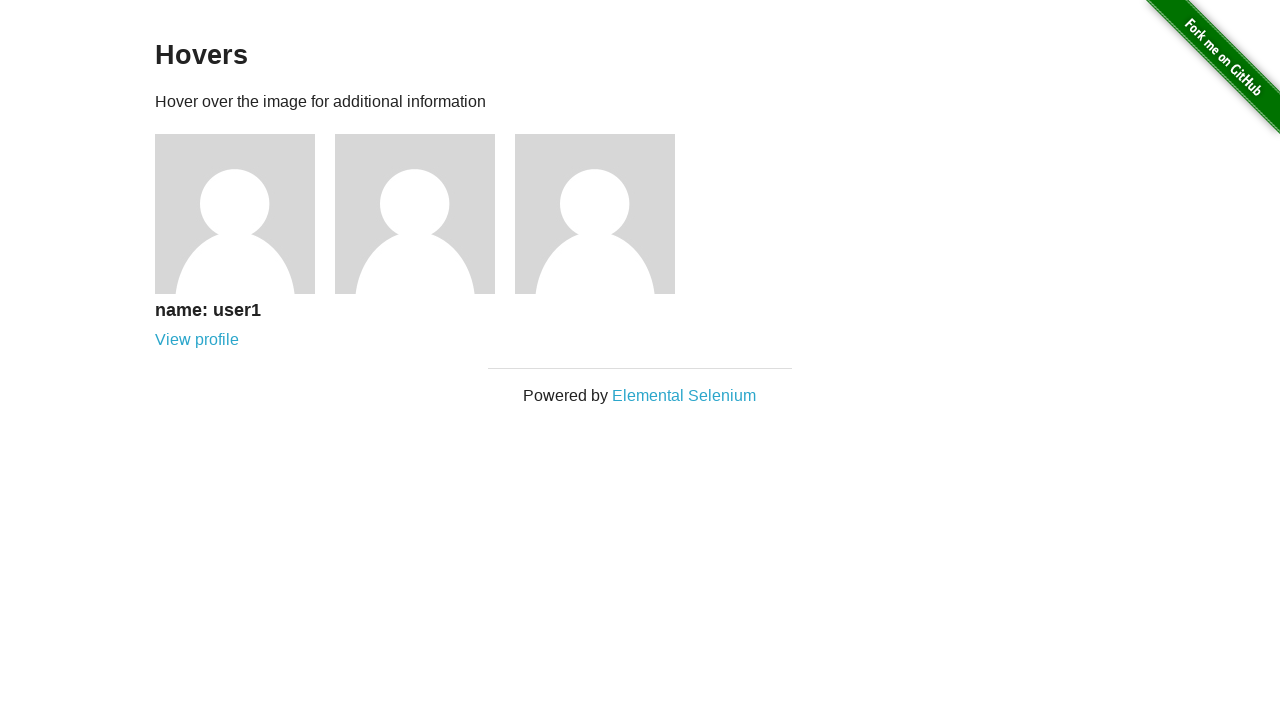

Figcaption element became visible after hover
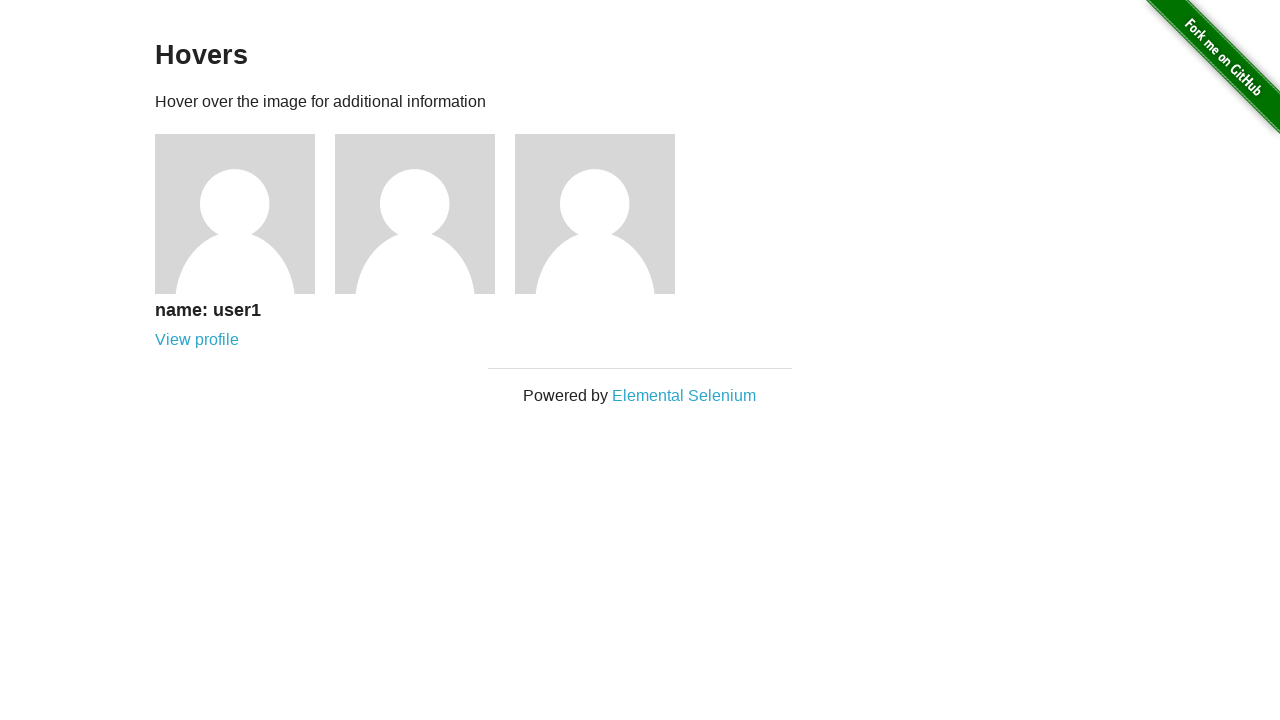

Verified that the figcaption with user information is visible
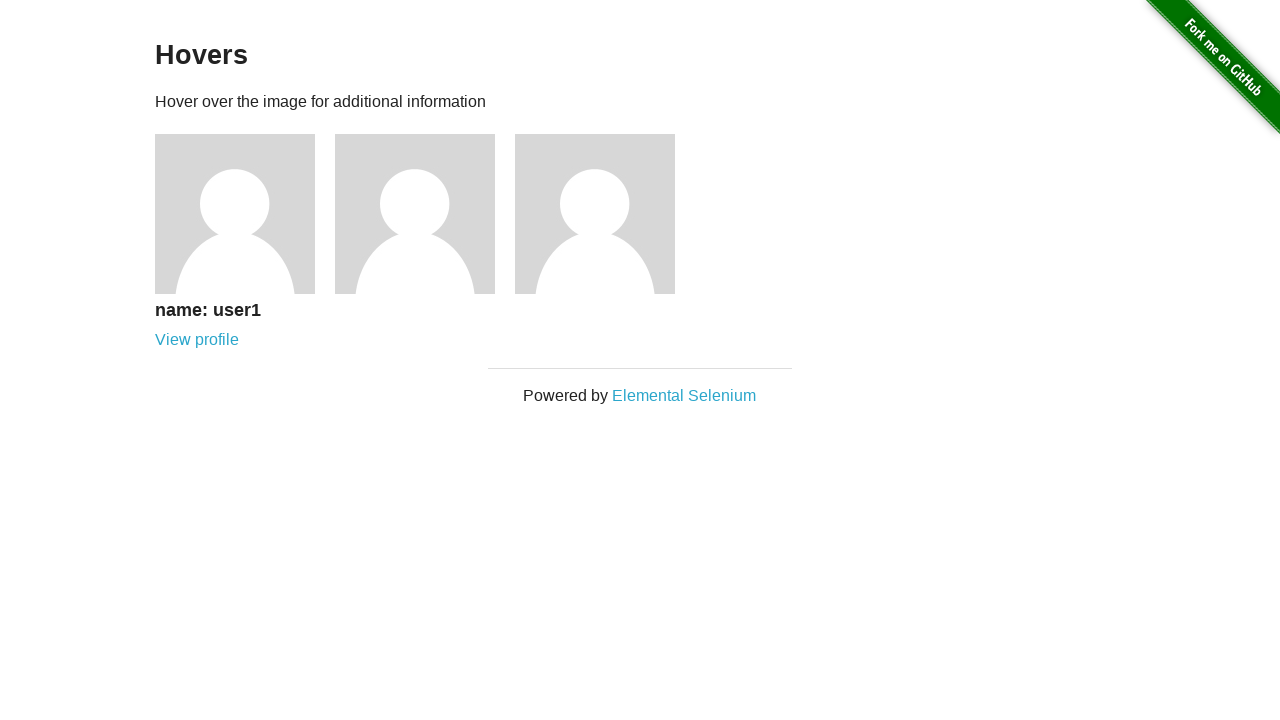

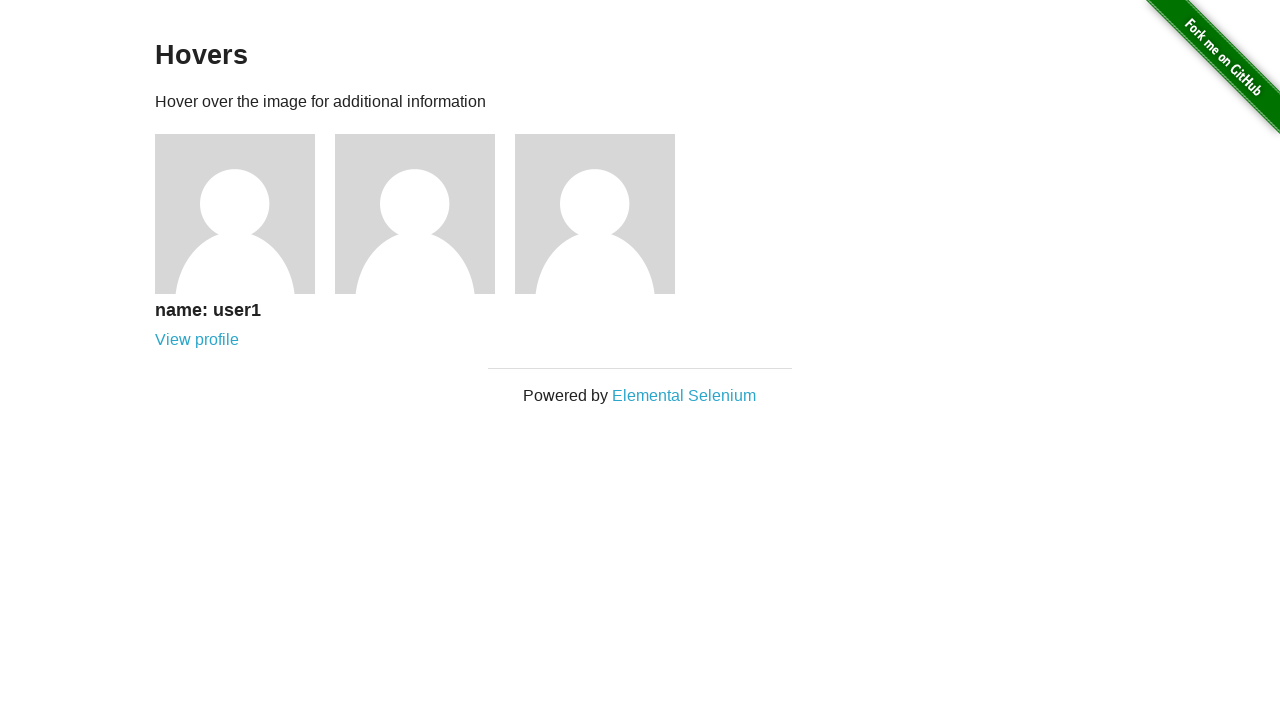